Tests keyboard navigation by using Tab key on form fields and clicking the login button

Starting URL: https://adactinhotelapp.com/

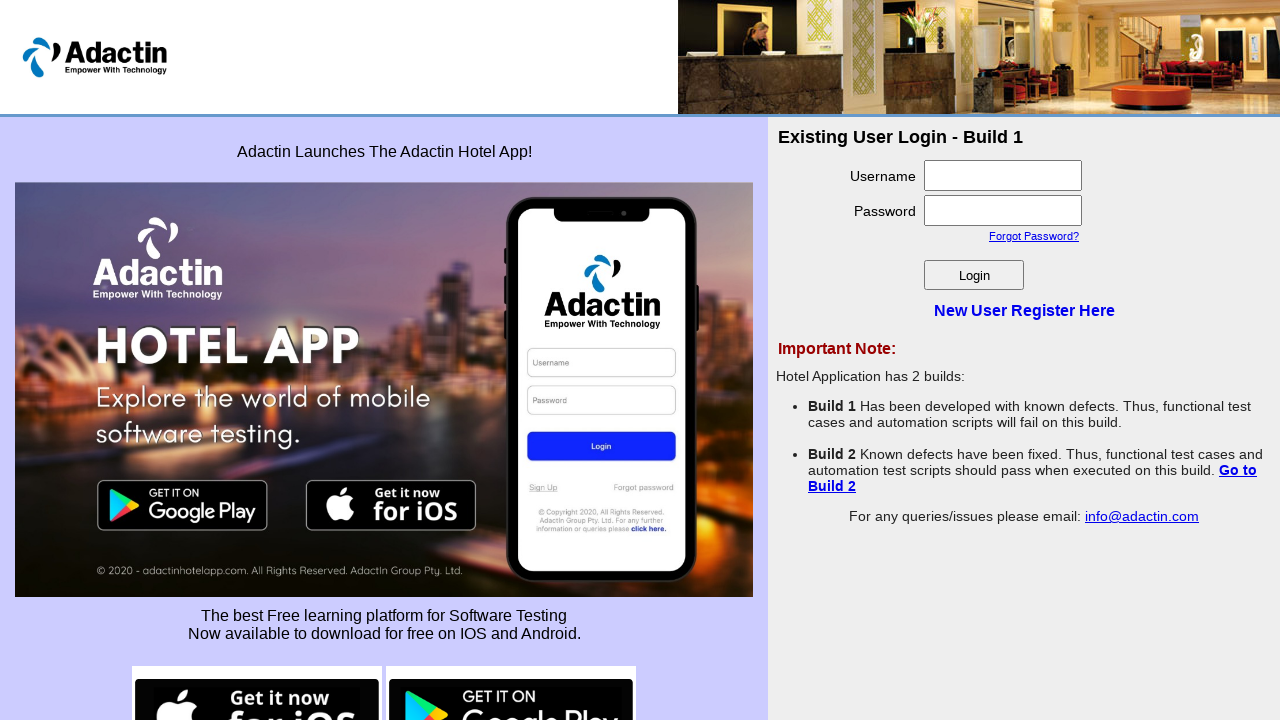

Pressed Tab key on username field on #username
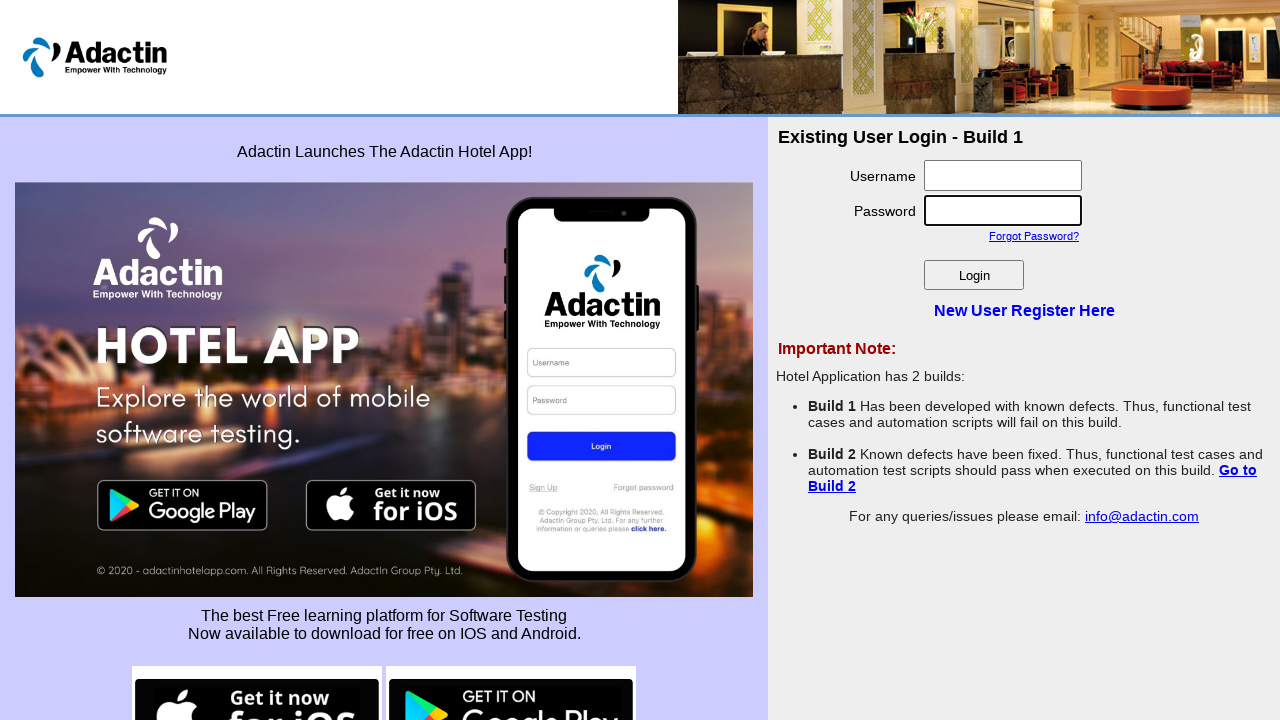

Pressed Tab key again on username field to navigate to next form field on #username
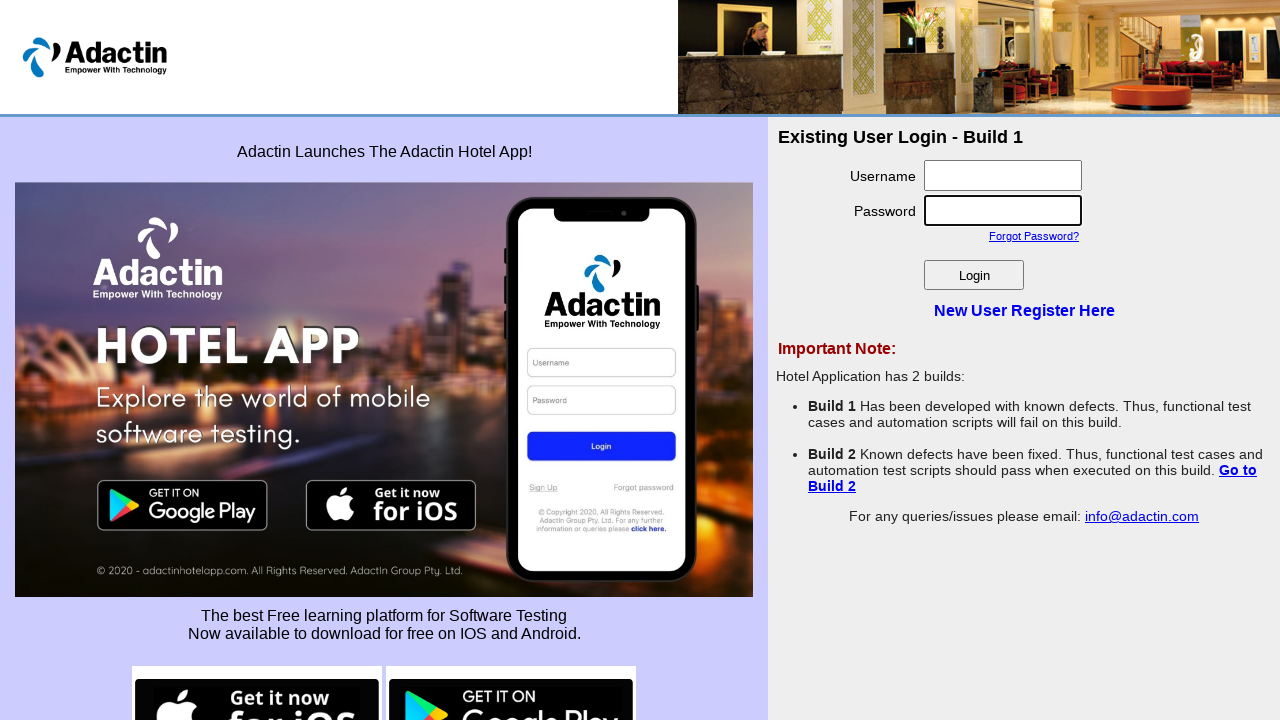

Clicked the login button at (974, 275) on #login
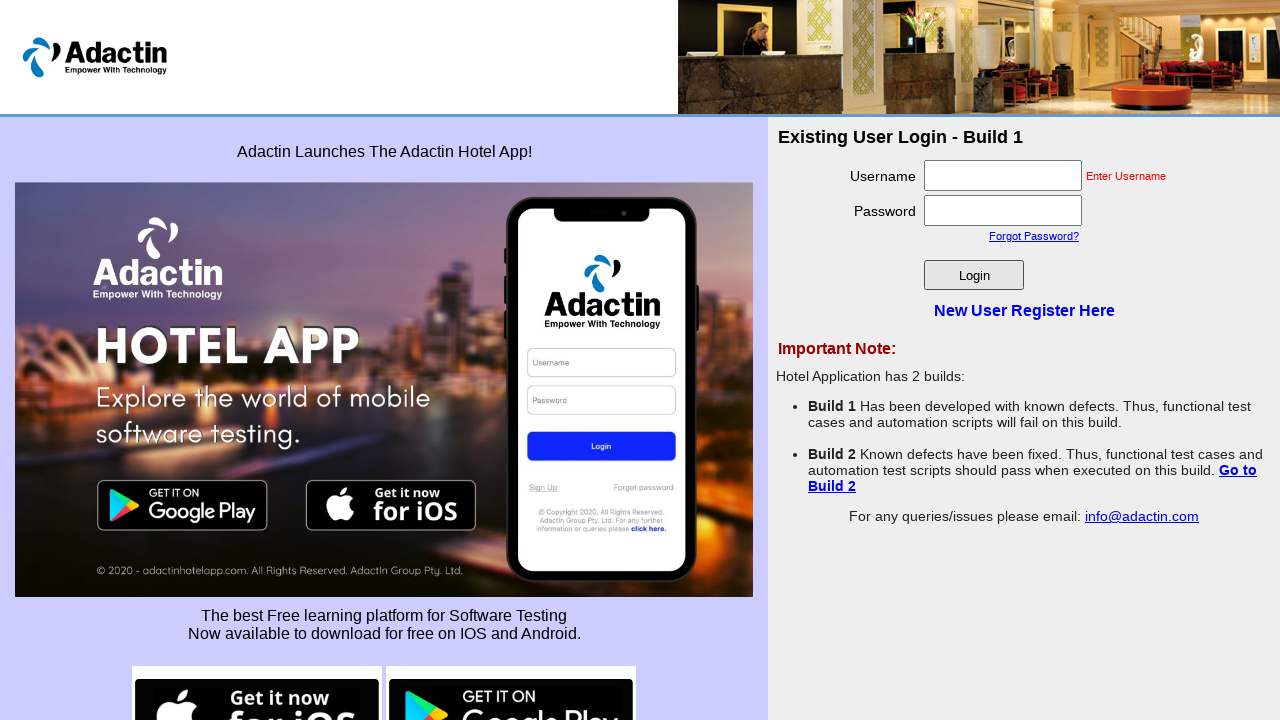

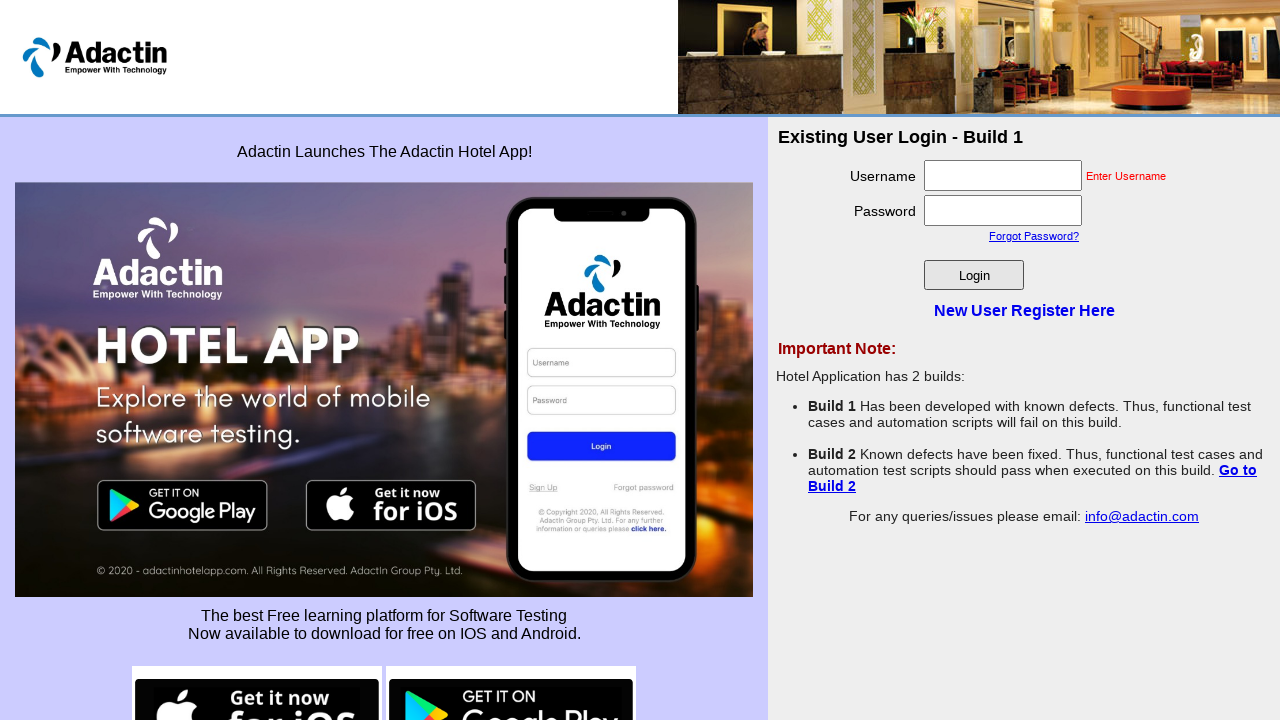